Tests form interaction by selecting radio buttons for gender and experience level, and toggling checkboxes for profession options

Starting URL: https://www.techlistic.com/p/selenium-practice-form.html

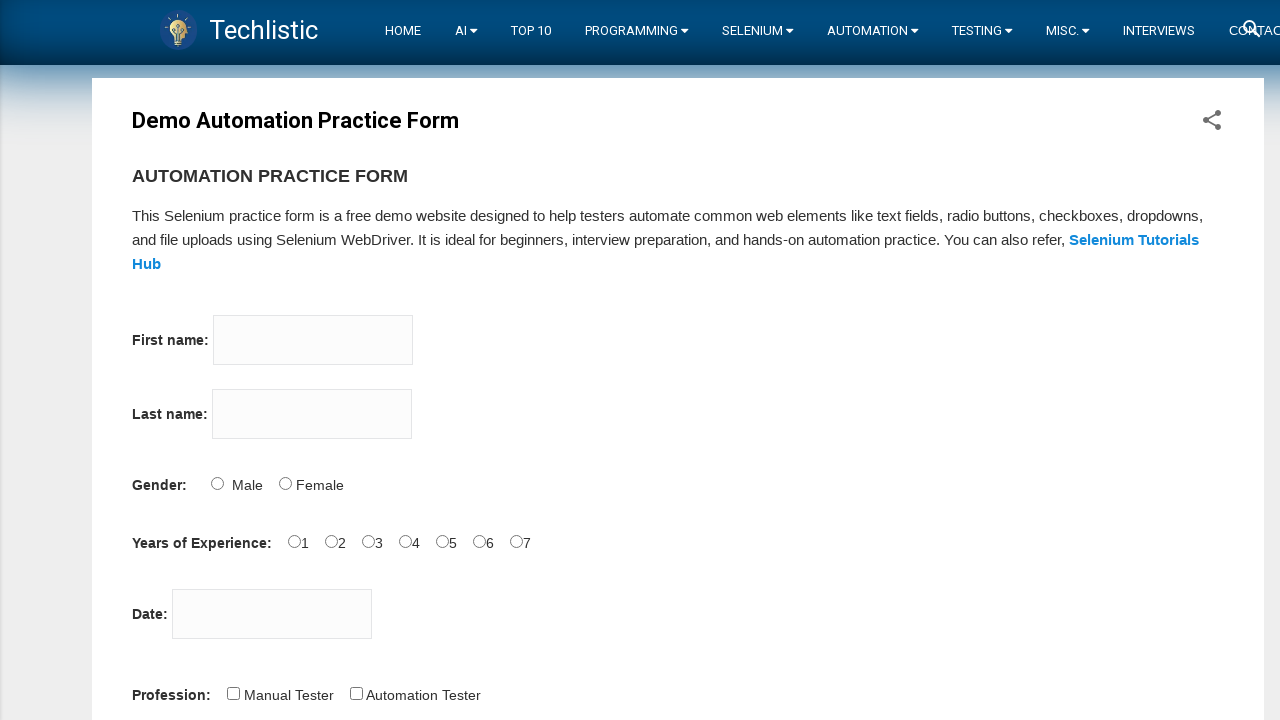

Selected Male radio button for gender at (217, 483) on input[name='sex'][value='Male']
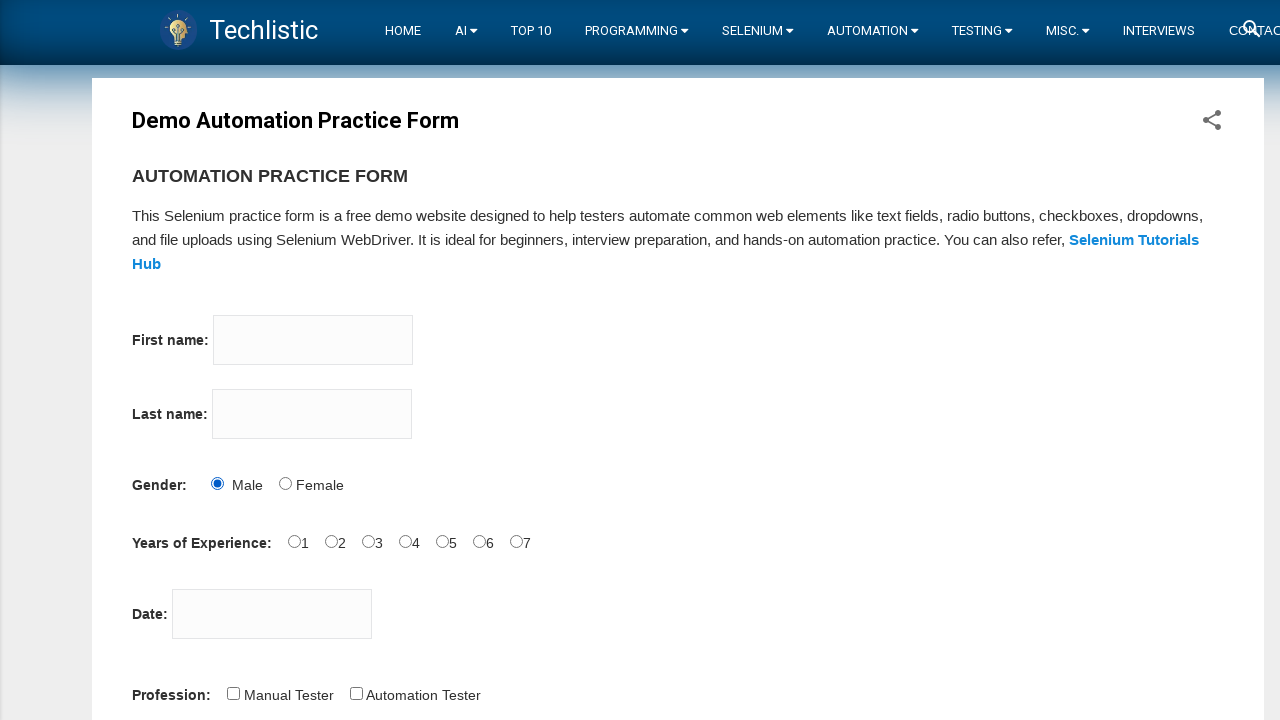

Selected experience level 1 radio button at (294, 541) on input[name='exp'][value='1']
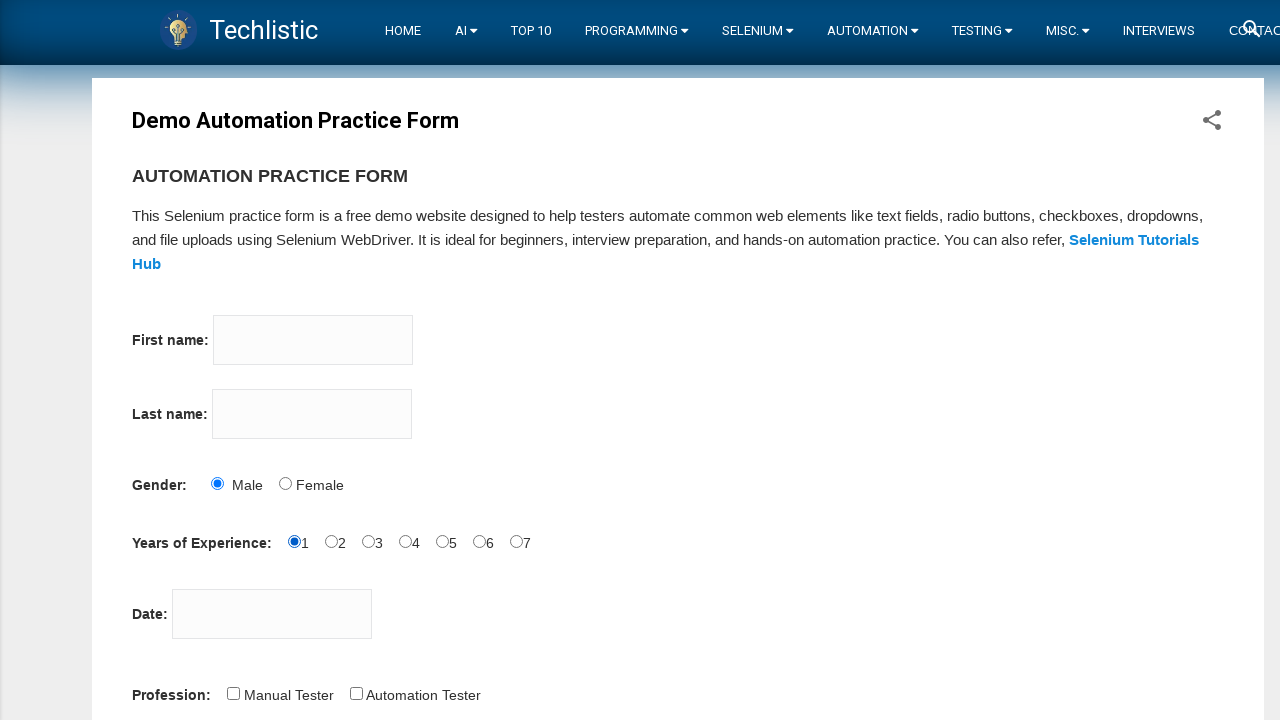

Selected experience level 2 radio button at (331, 541) on input[name='exp'][value='2']
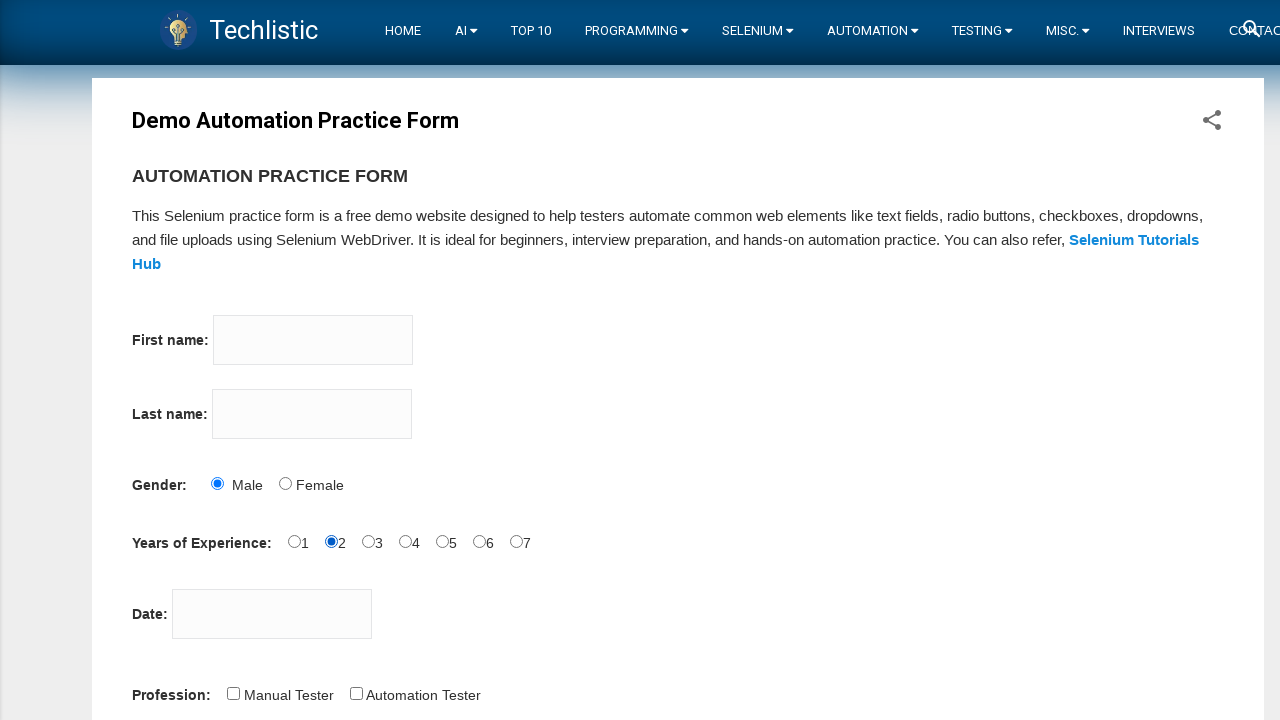

Selected experience level 3 radio button at (368, 541) on input[name='exp'][value='3']
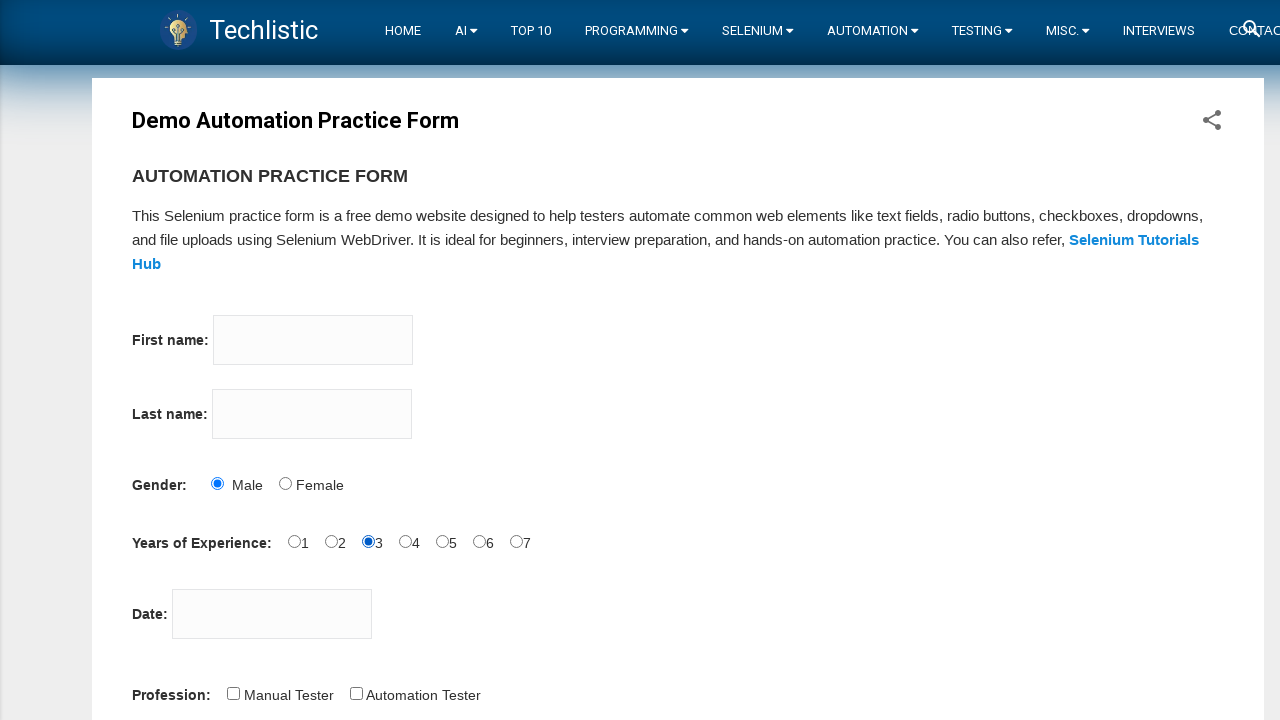

Selected experience level 4 radio button at (405, 541) on input[name='exp'][value='4']
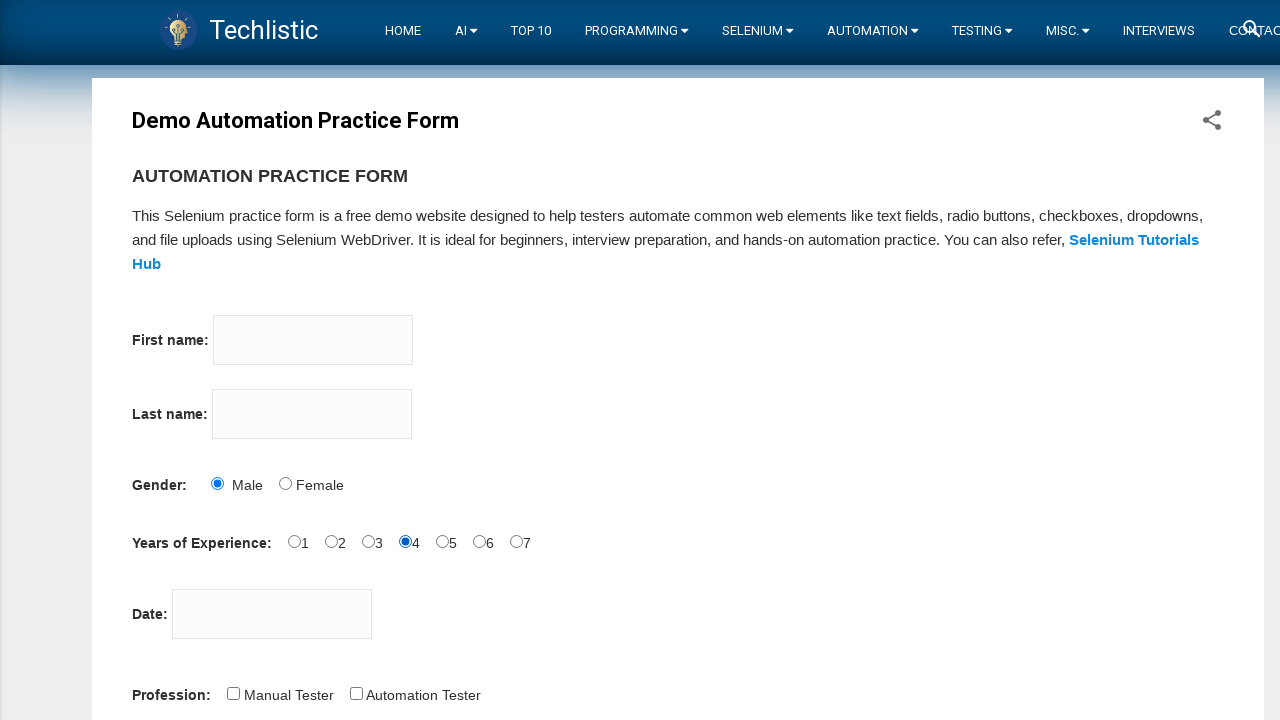

Checked Automation Tester checkbox at (356, 693) on input[value='Automation Tester']
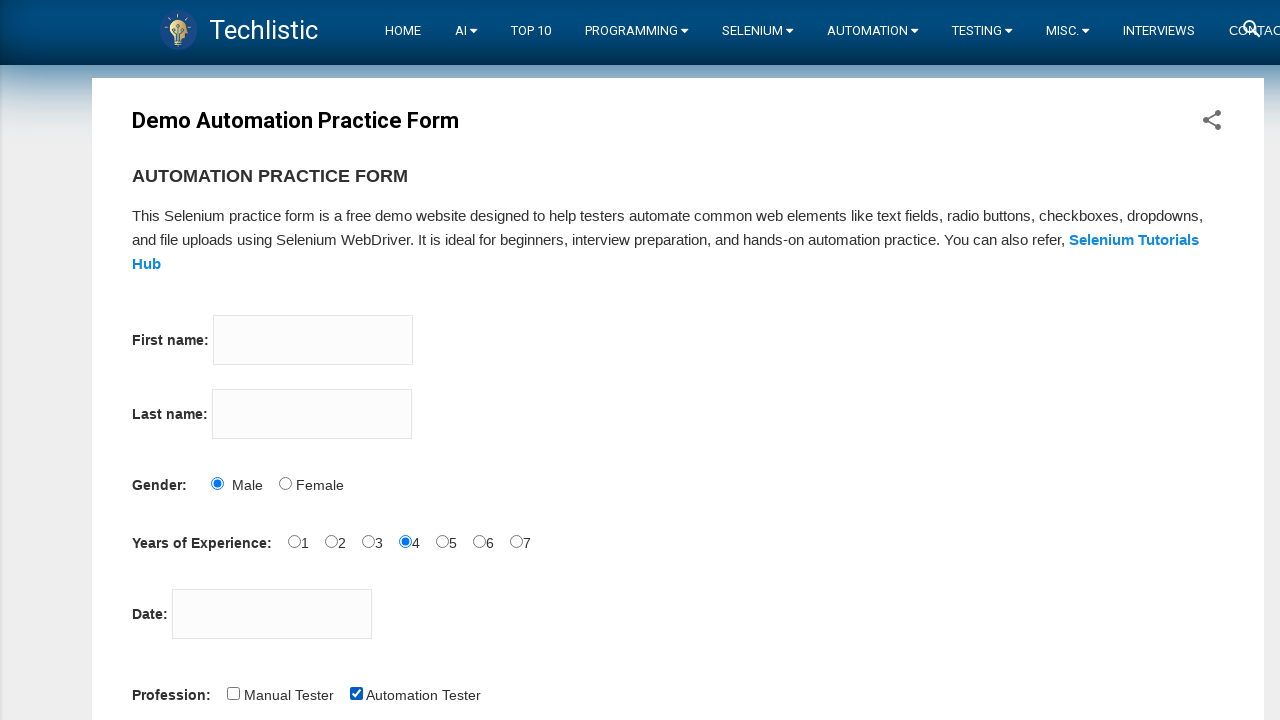

Checked Manual Tester checkbox at (233, 693) on input[value='Manual Tester']
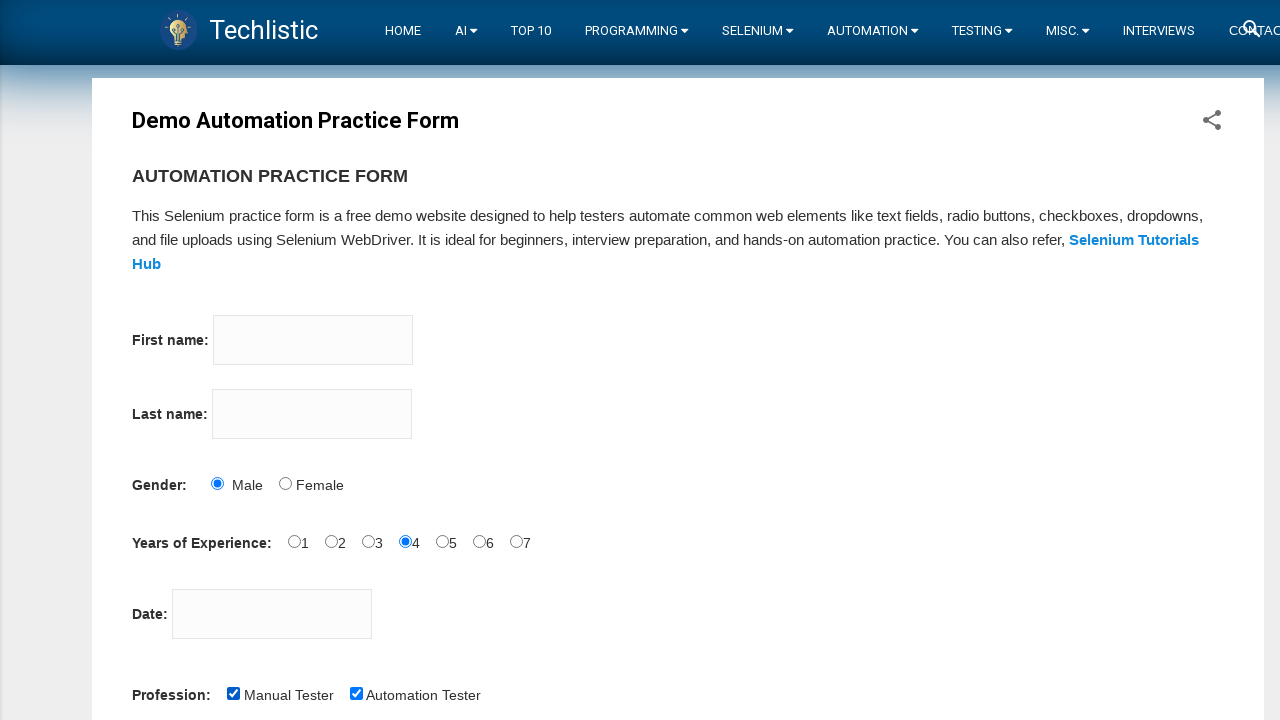

Unchecked Manual Tester checkbox at (233, 693) on input[value='Manual Tester']
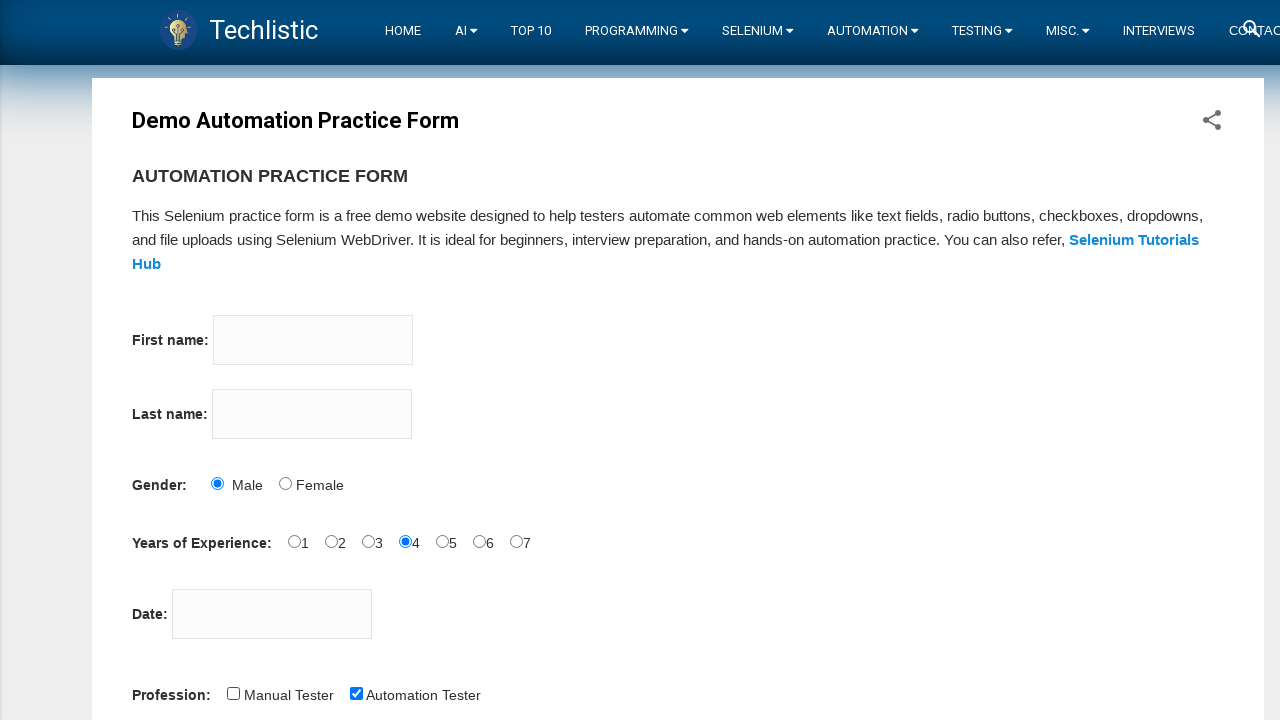

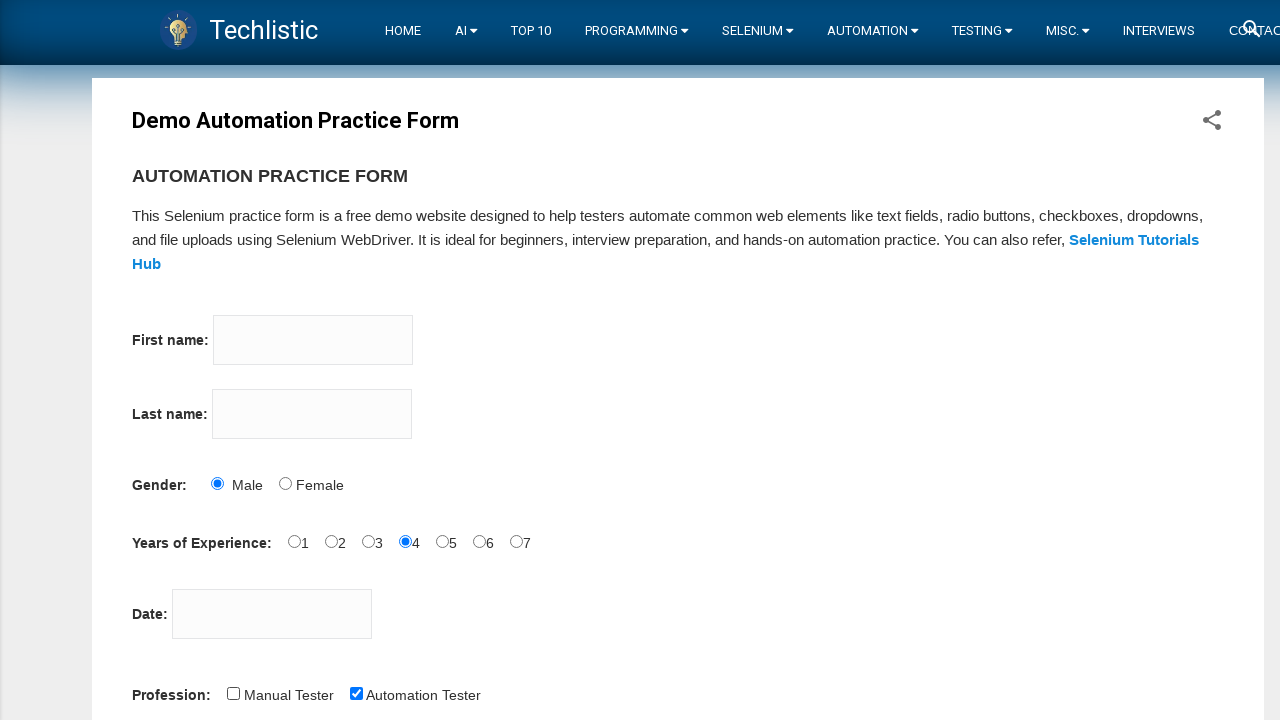